Selects the male gender option in the form

Starting URL: https://demoqa.com/automation-practice-form

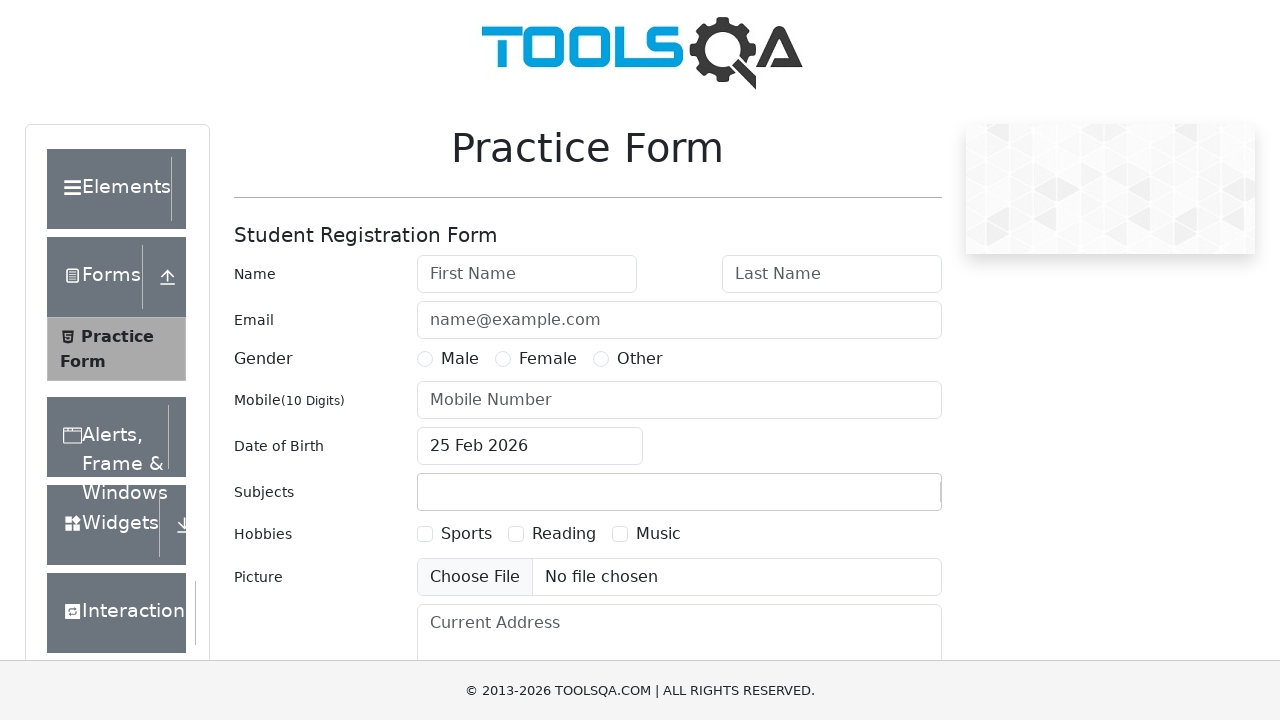

Clicked on Male gender radio button at (126, 424) on text=Male
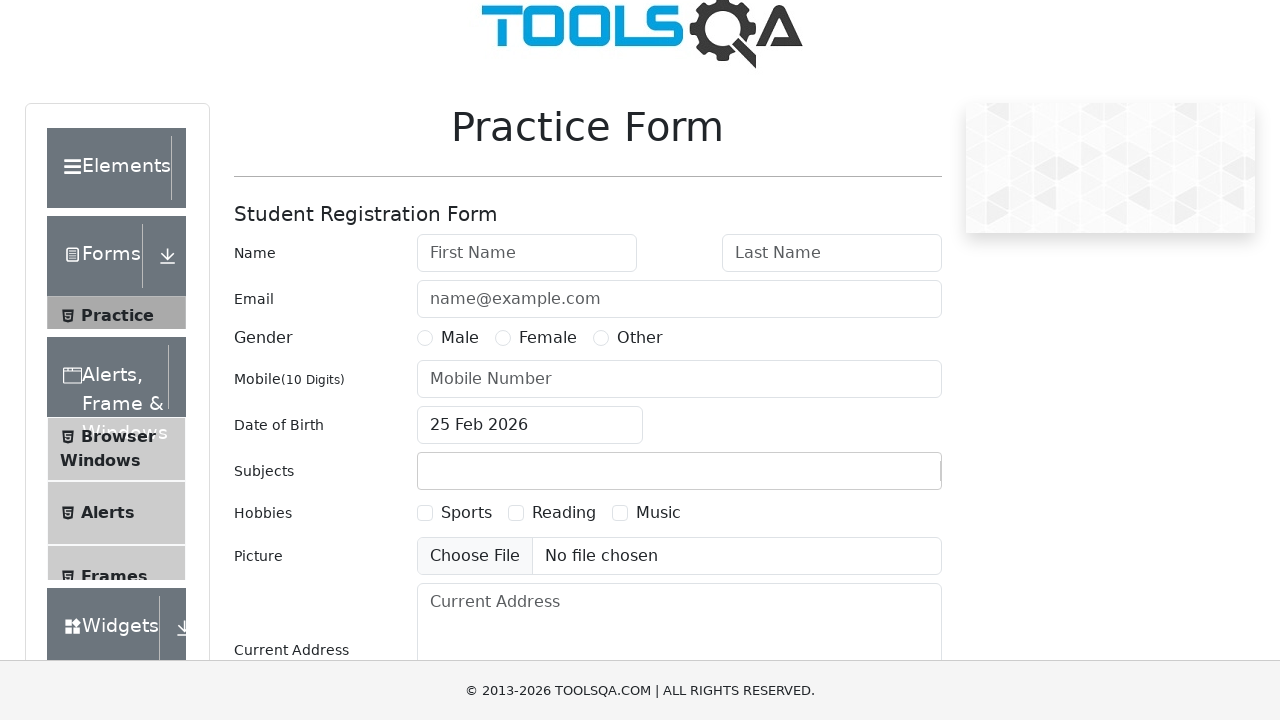

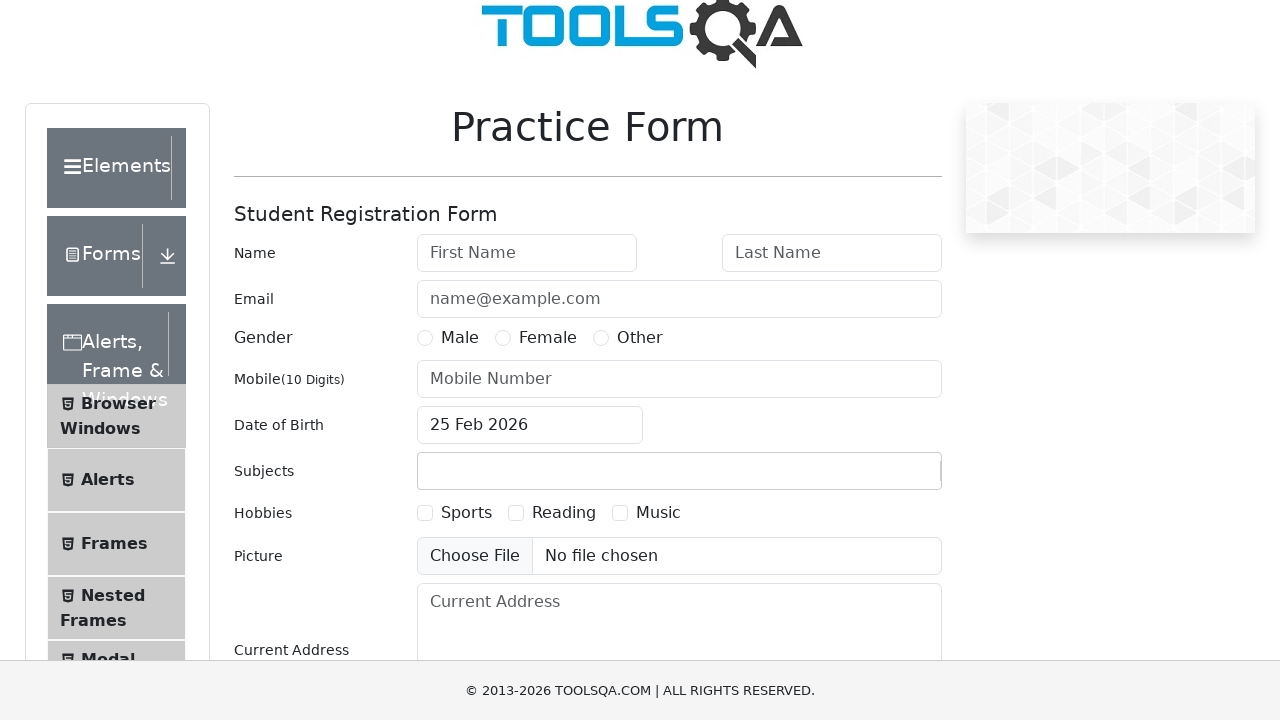